Tests opening a modal dialog by clicking the modal link and then the open modal button

Starting URL: https://formy-project.herokuapp.com

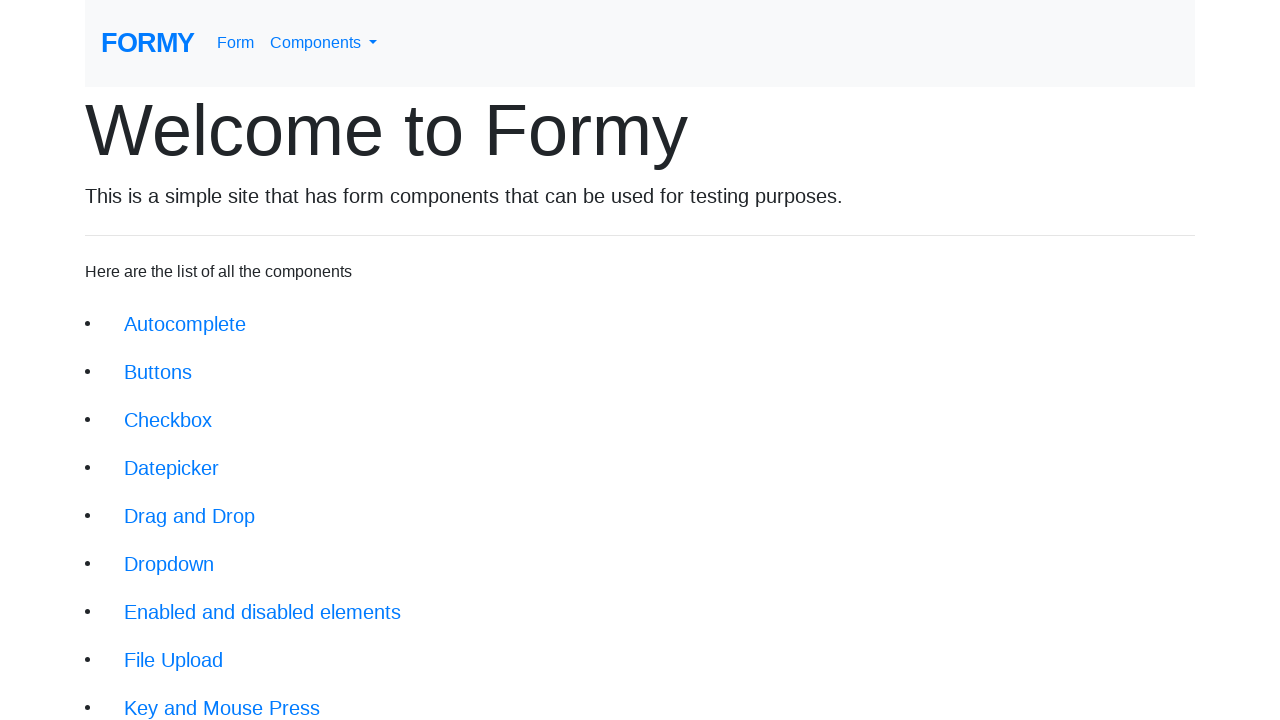

Clicked modal link in navigation at (151, 504) on xpath=//li/a[@href='/modal']
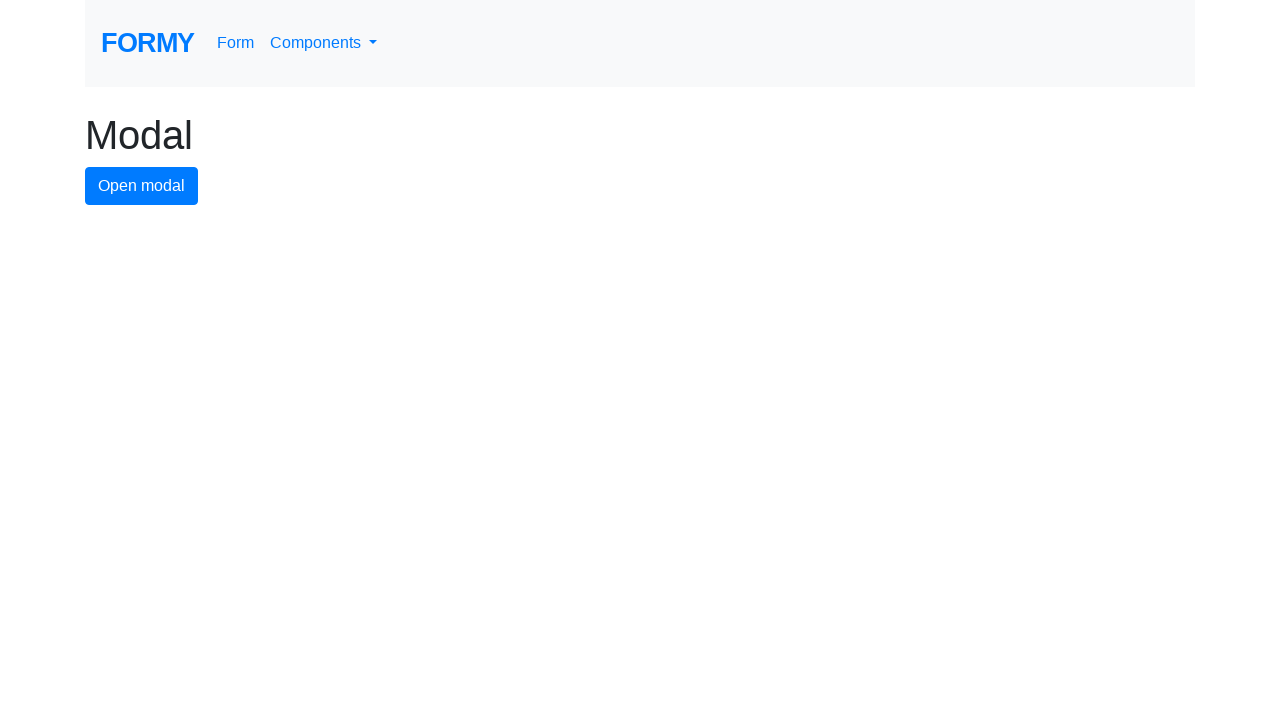

Clicked button to open modal dialog at (142, 186) on xpath=//button[@id='modal-button']
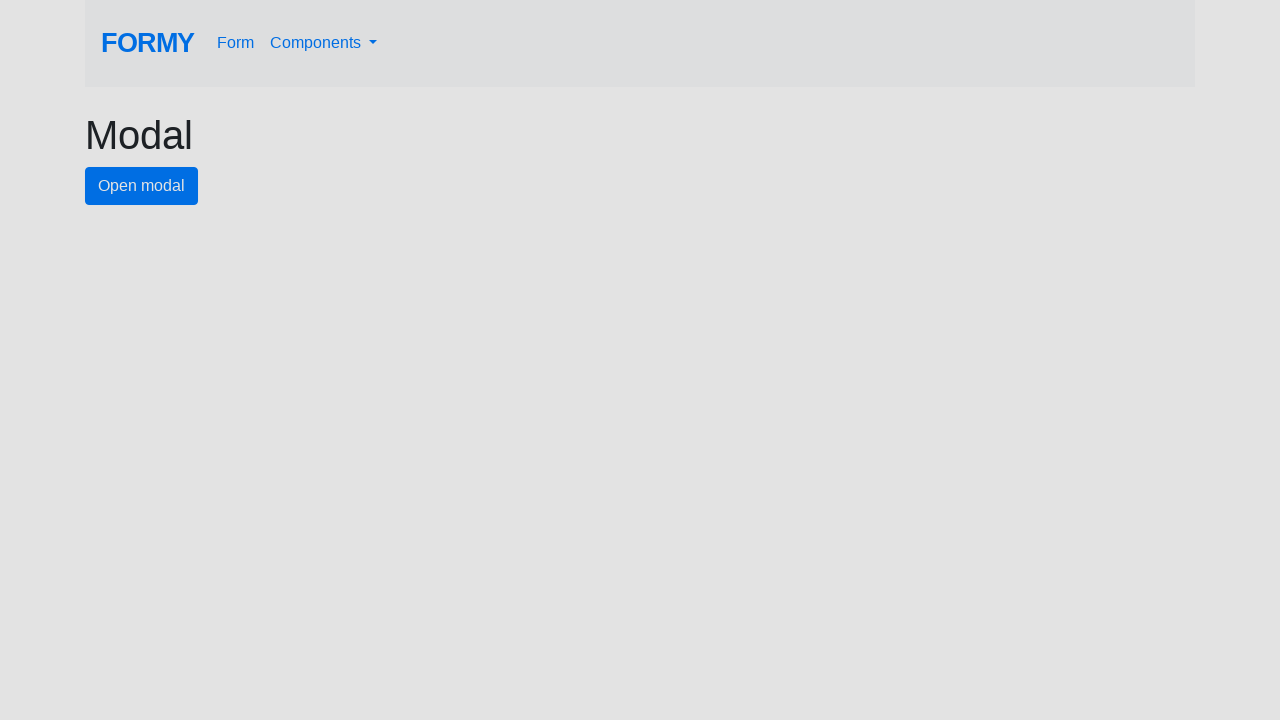

Modal dialog appeared with heading
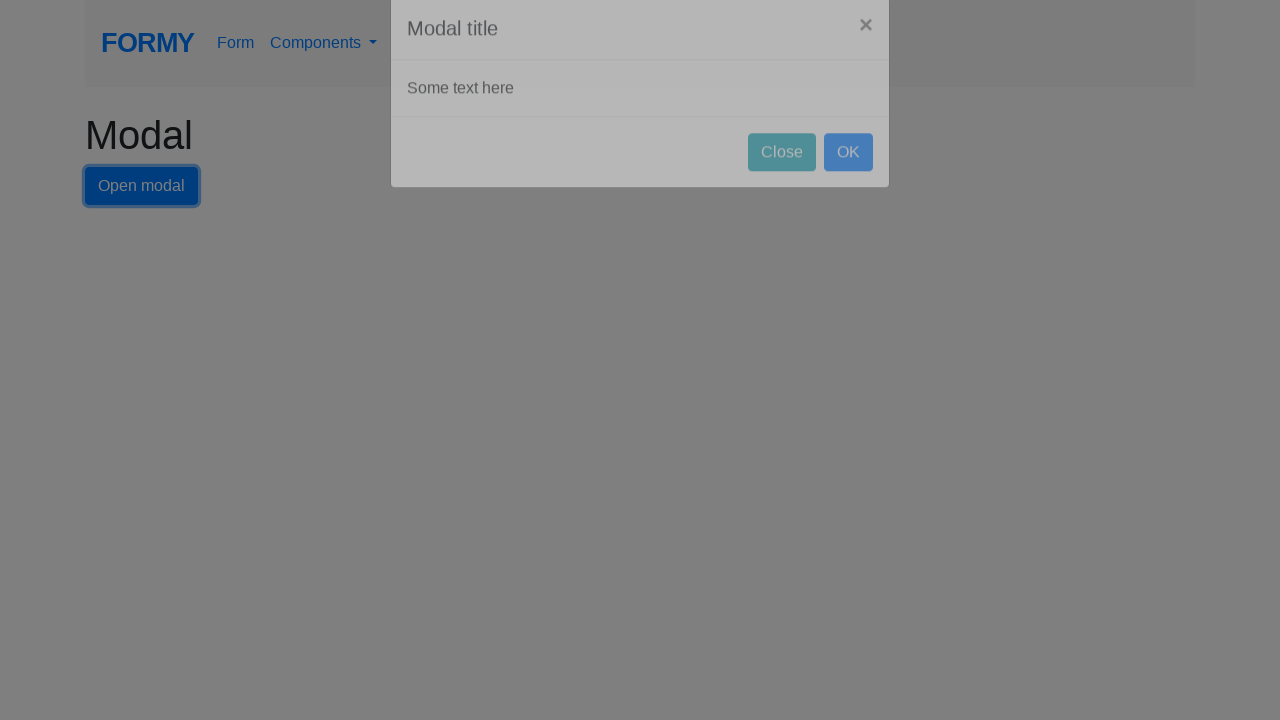

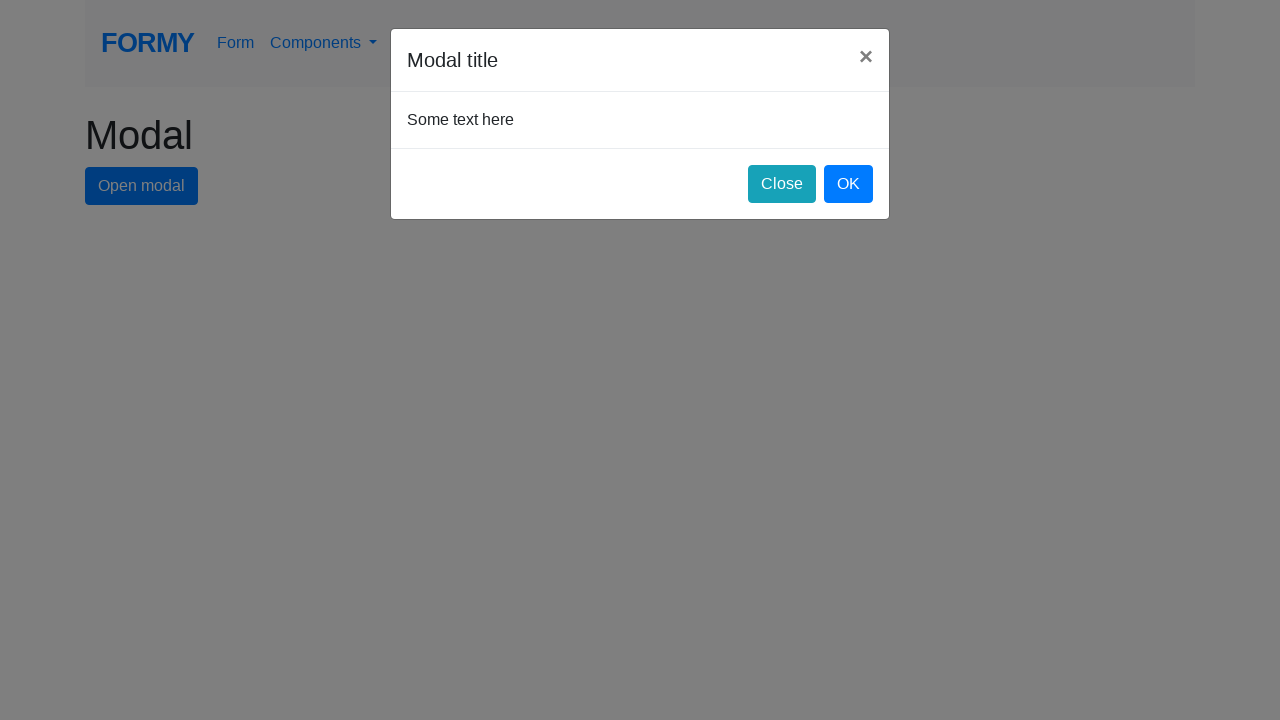